Tests entering text in a search box and then double-clicking to select it

Starting URL: https://omayo.blogspot.com/p/page3.html

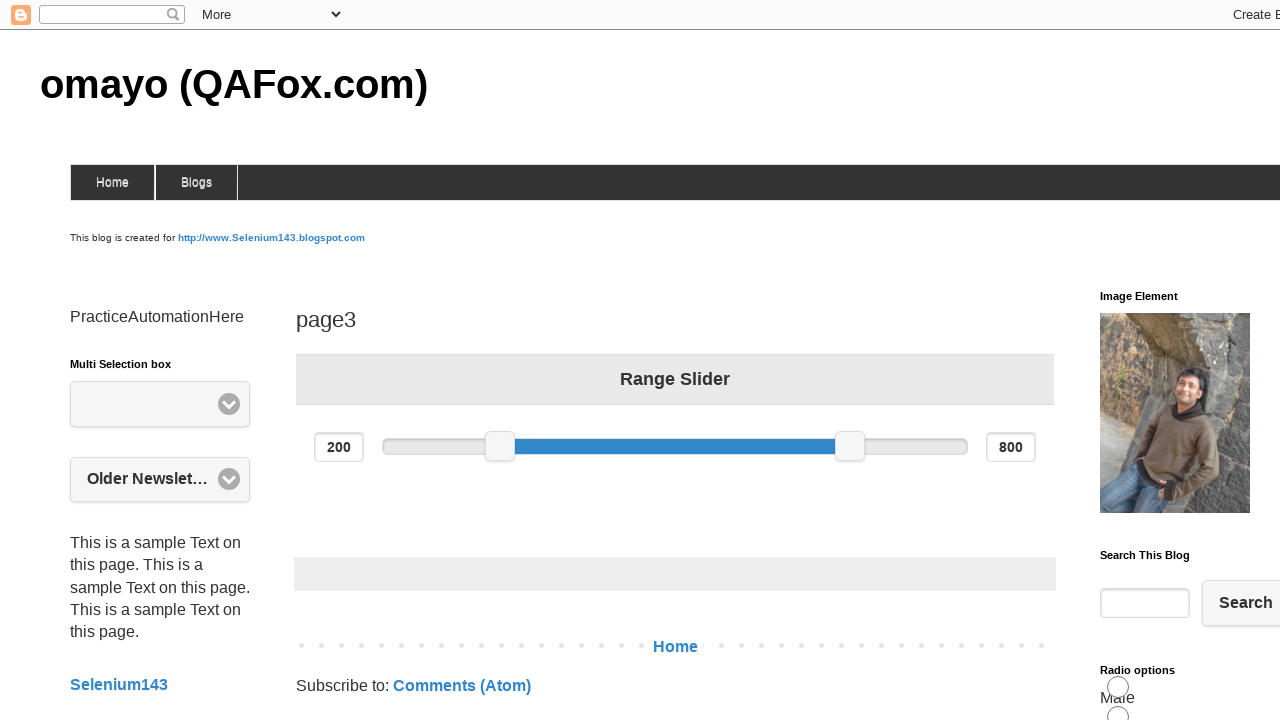

Navigated to https://omayo.blogspot.com/p/page3.html
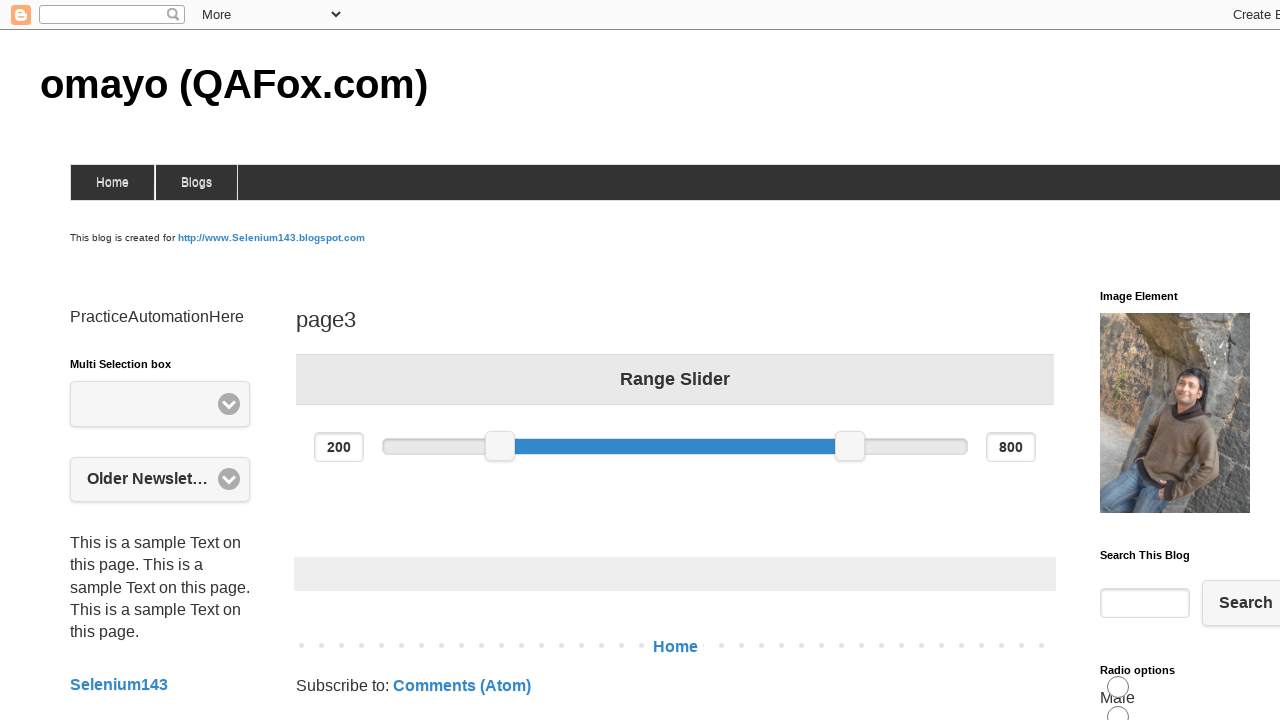

Filled search box with 'Mounika' on input[name='q']
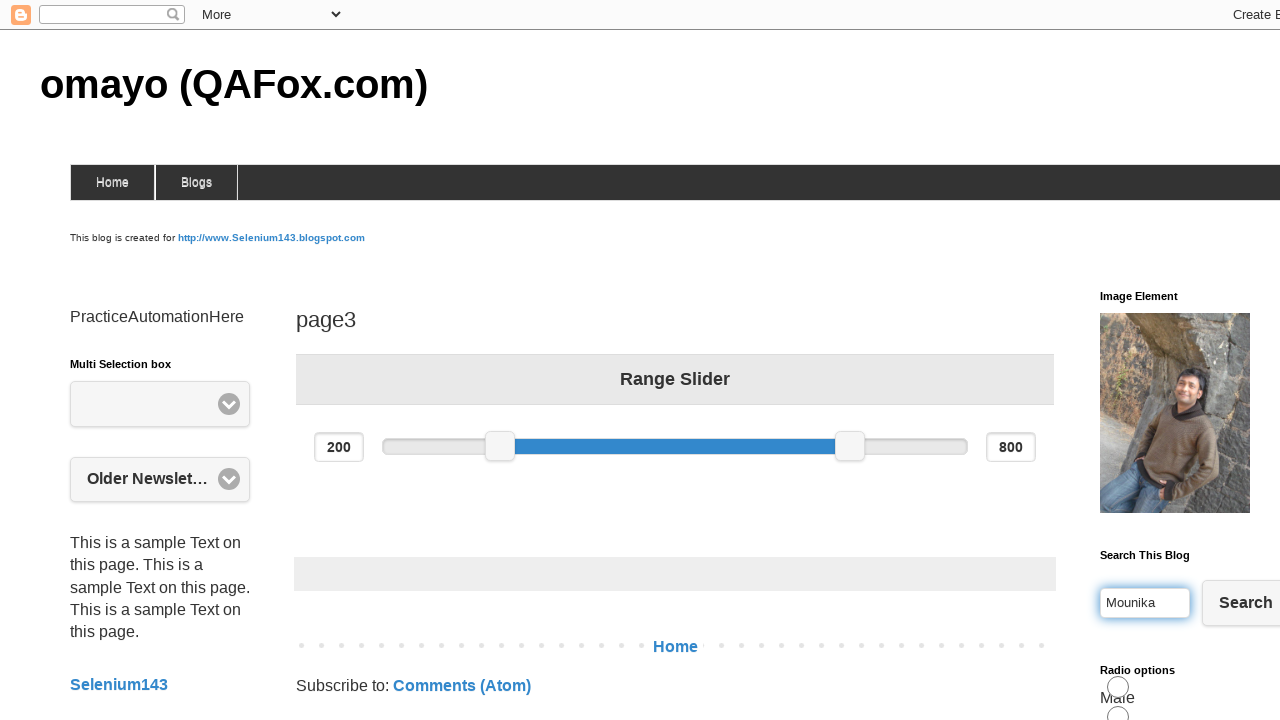

Double-clicked search box to select the text at (1145, 603) on input[name='q']
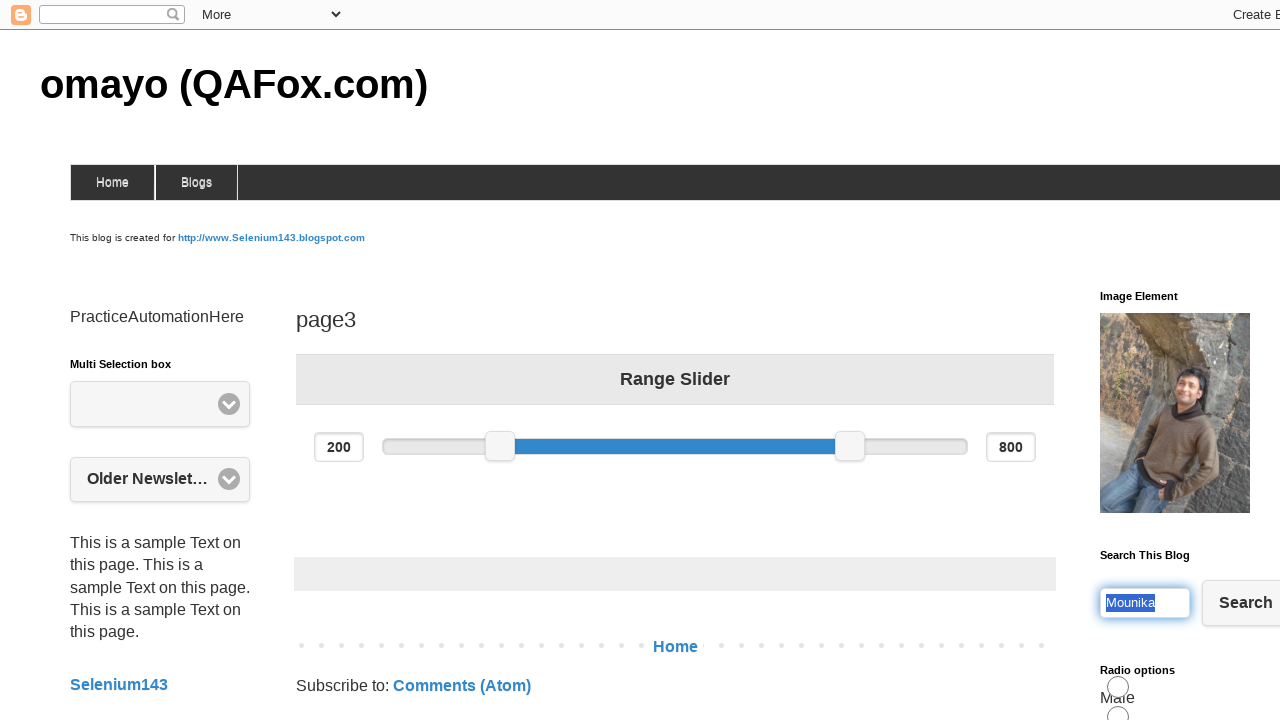

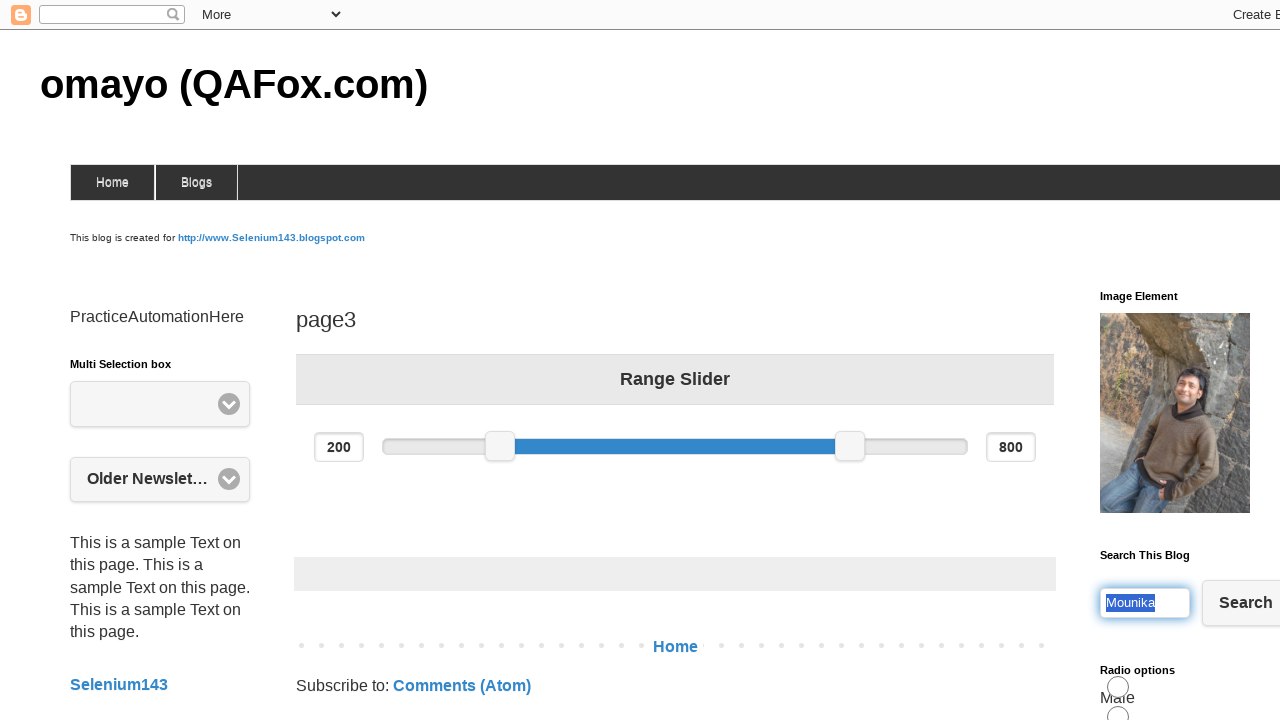